Tests a complete e-commerce checkout flow: login with demo credentials, add items to cart, and complete checkout process

Starting URL: https://www.saucedemo.com/

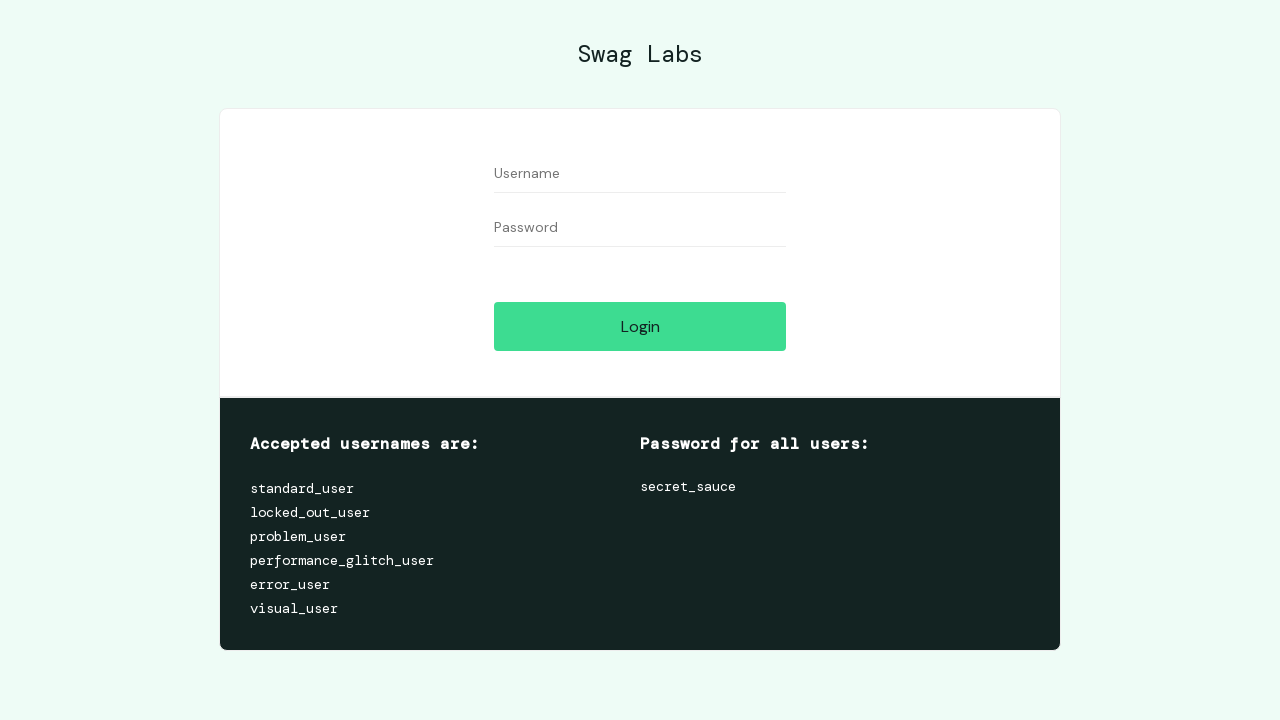

Filled username field with 'standard_user' on #user-name
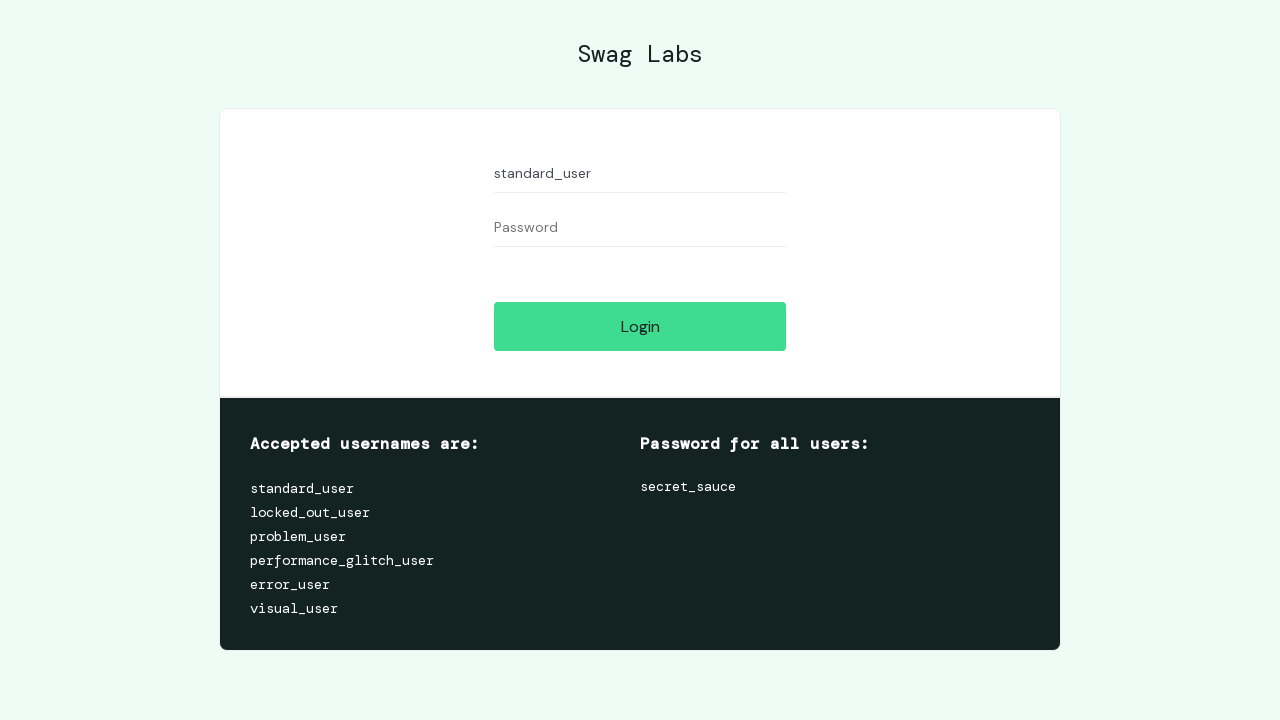

Filled password field with 'secret_sauce' on #password
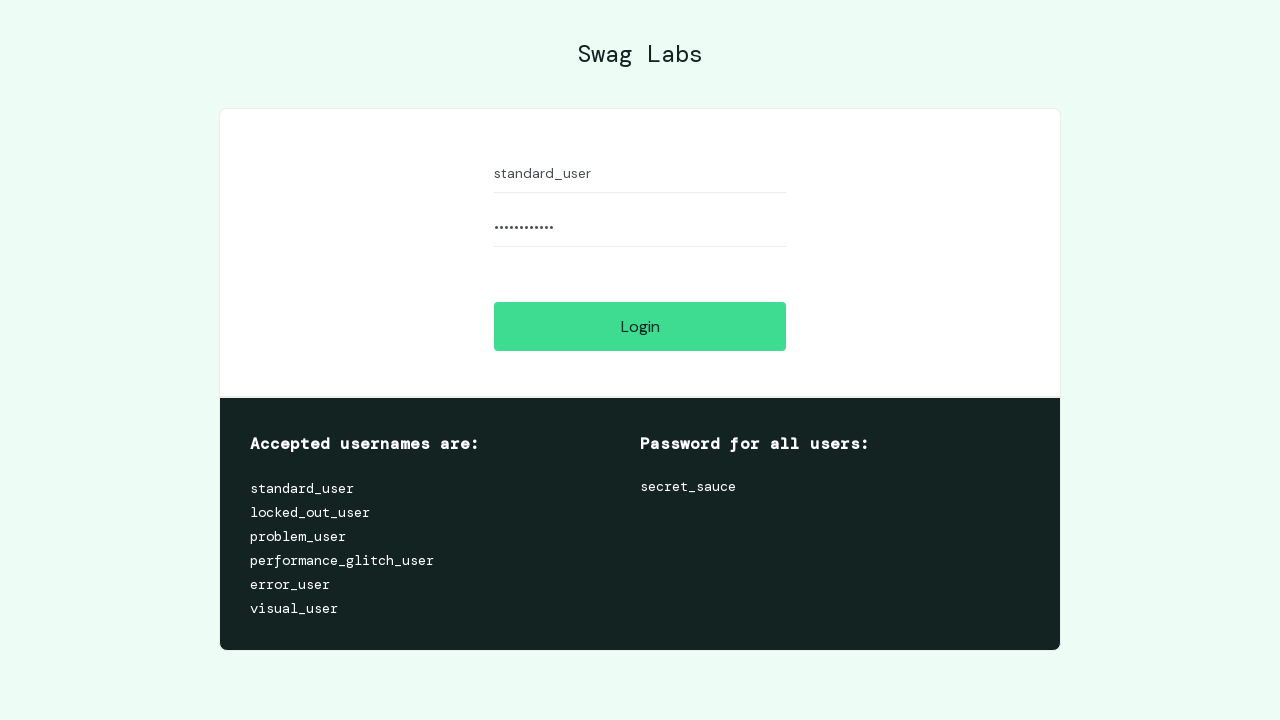

Clicked login button at (640, 326) on #login-button
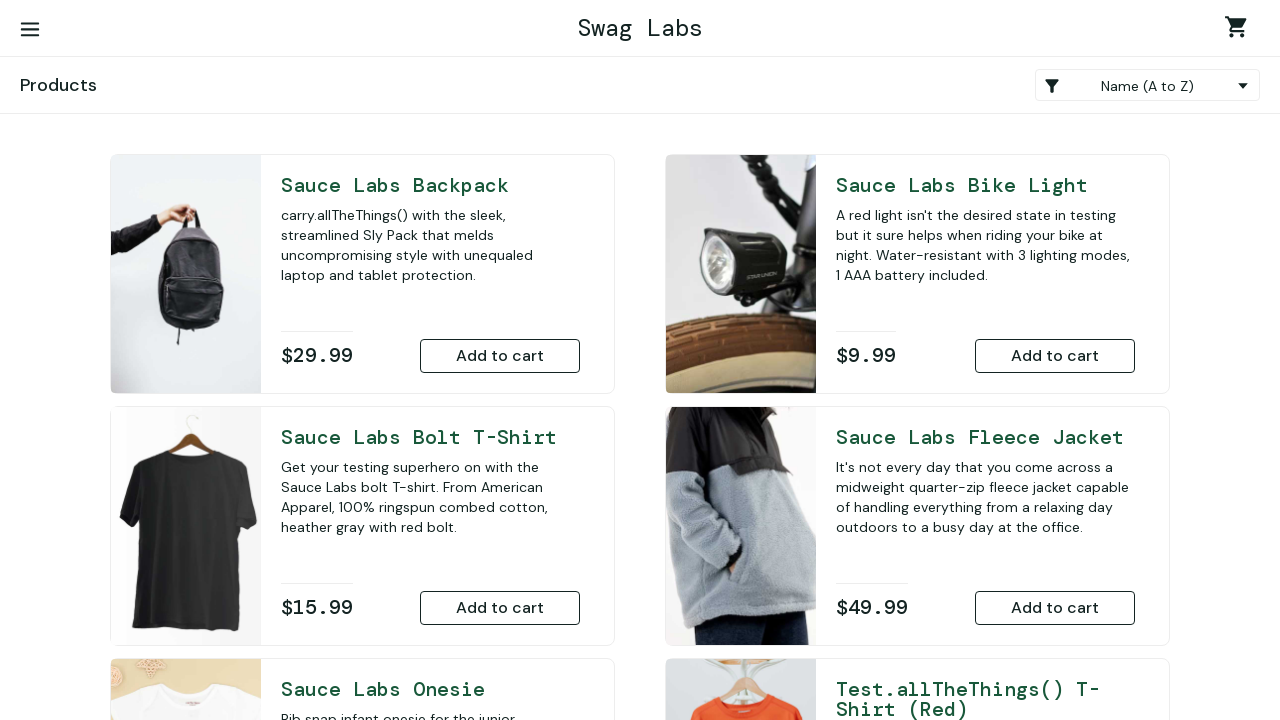

Inventory page loaded successfully
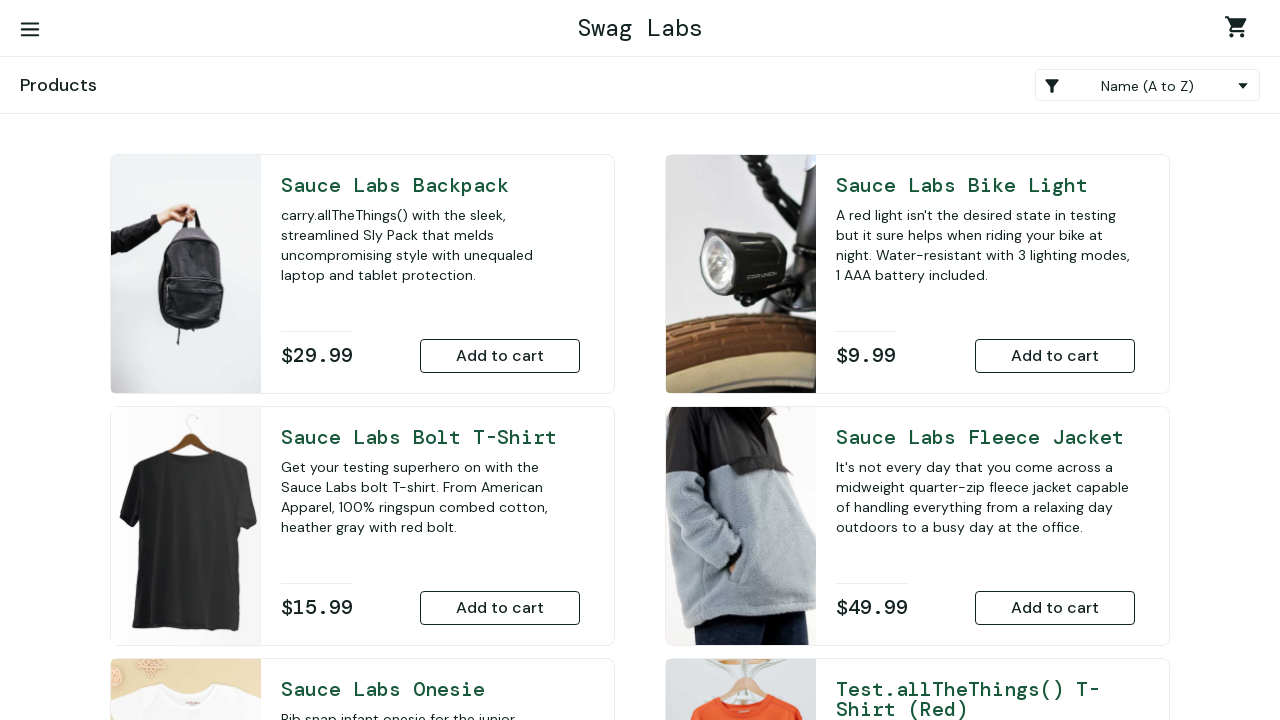

Added first item to cart at (500, 356) on .inventory_item:nth-child(1) .btn_inventory
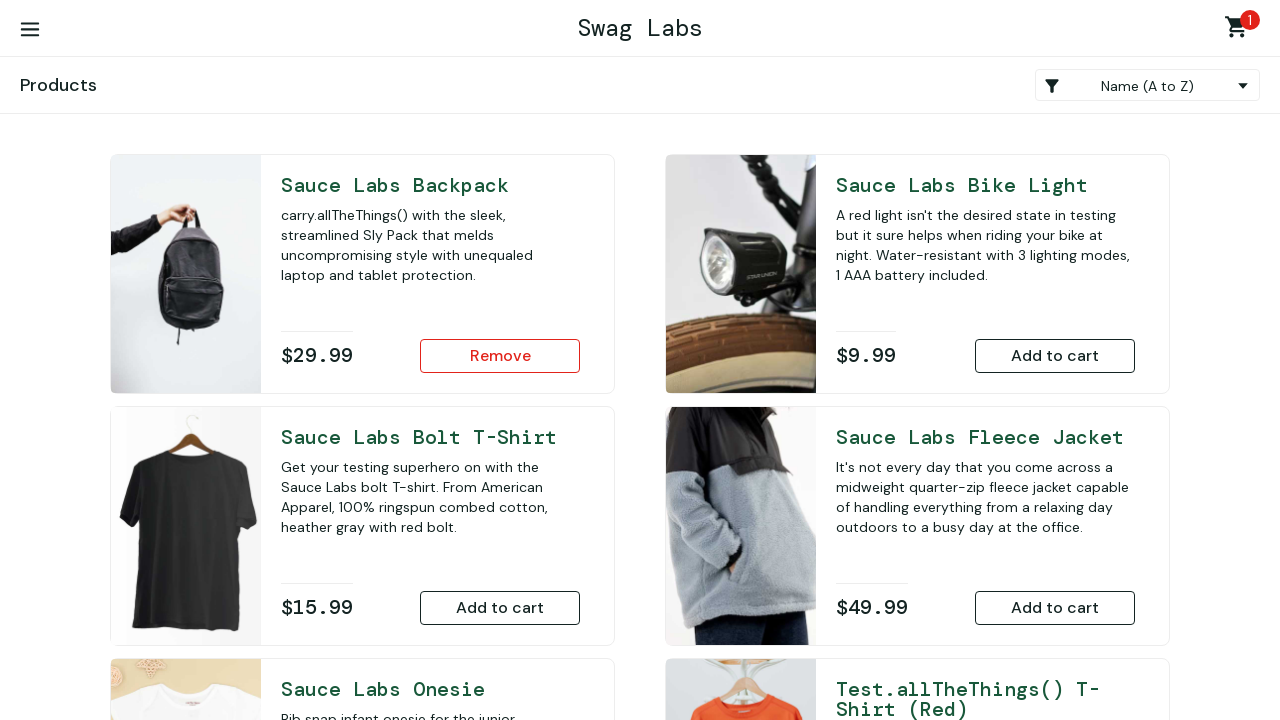

Added second item to cart at (1055, 356) on .inventory_item:nth-child(2) .btn_inventory
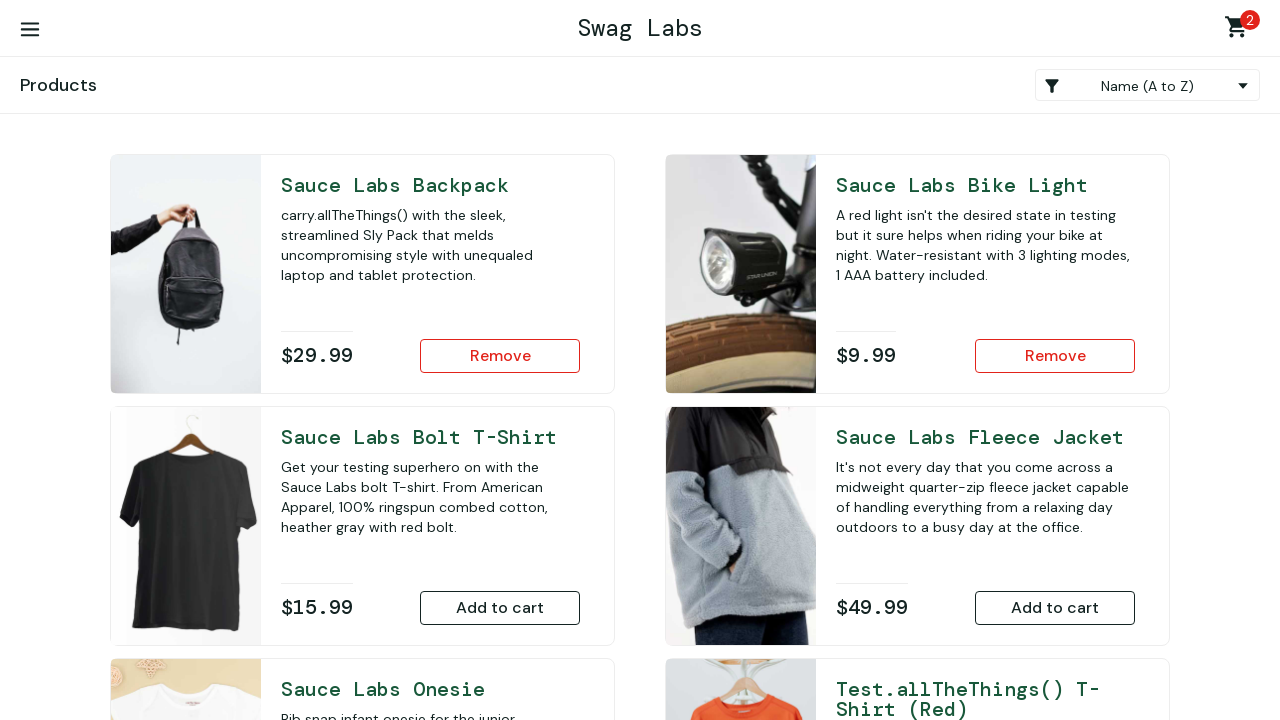

Clicked shopping cart link at (1240, 30) on .shopping_cart_link
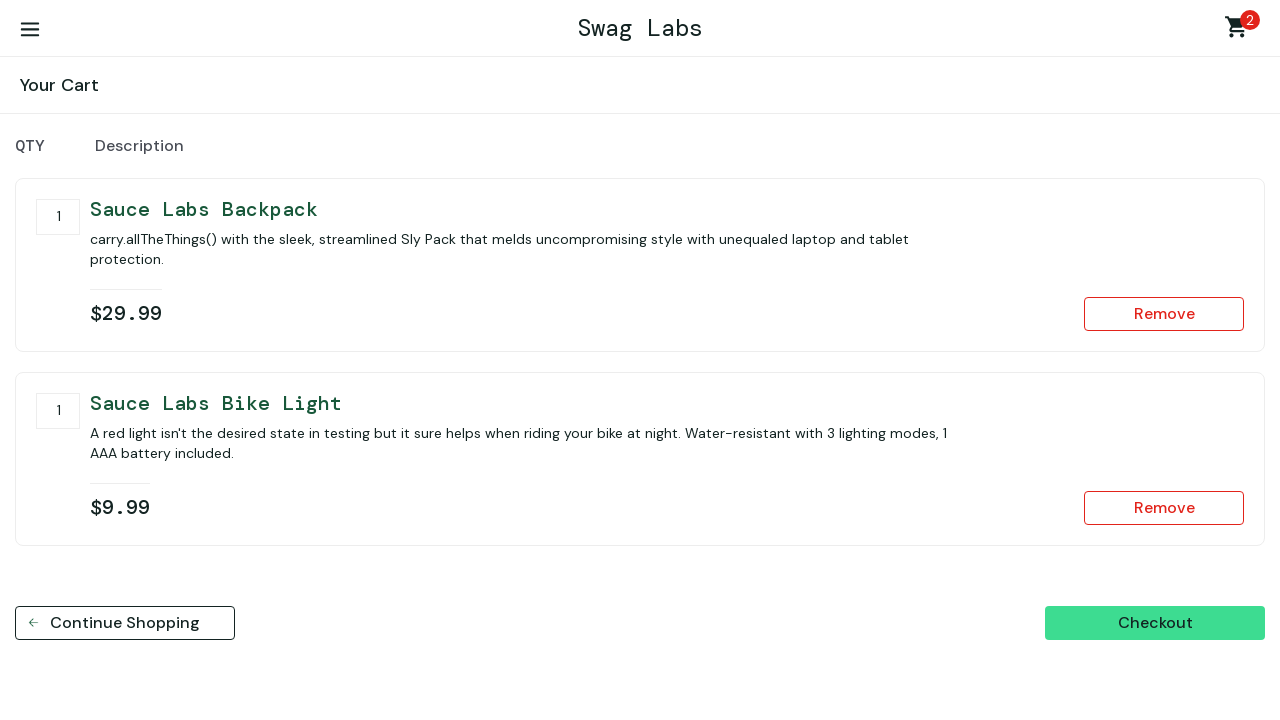

Cart page loaded with items
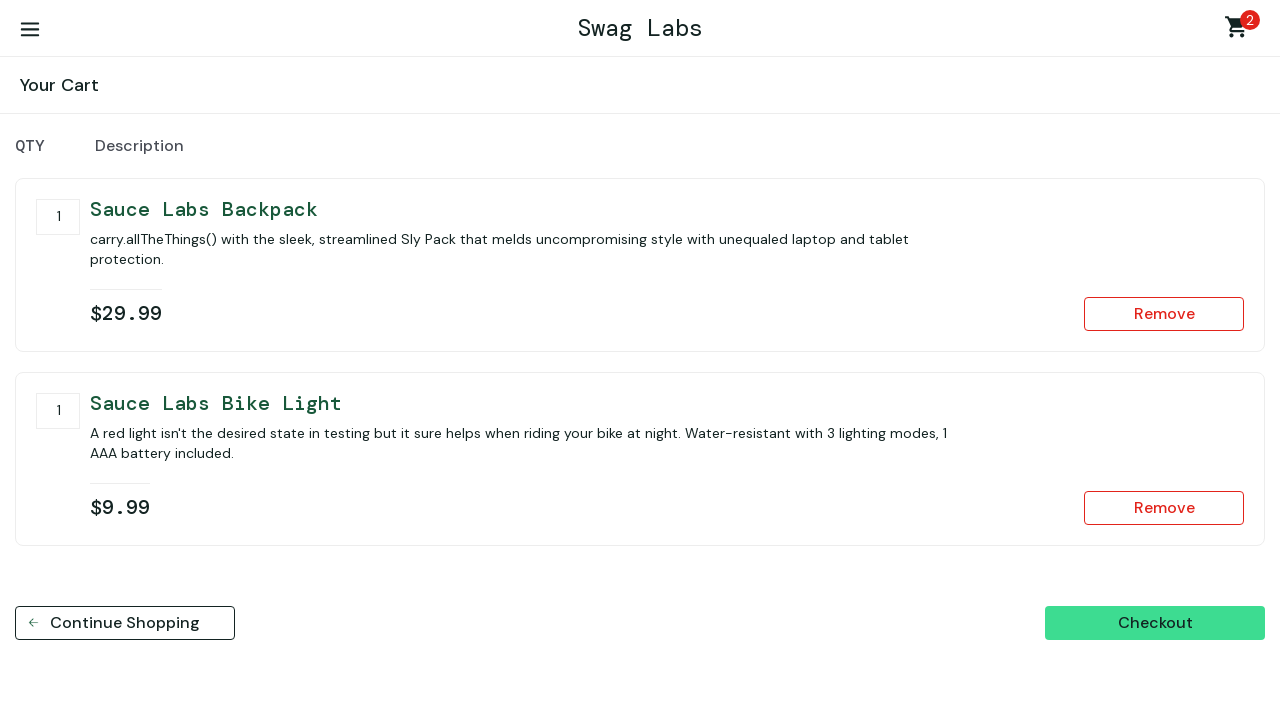

Clicked checkout button at (1155, 623) on #checkout
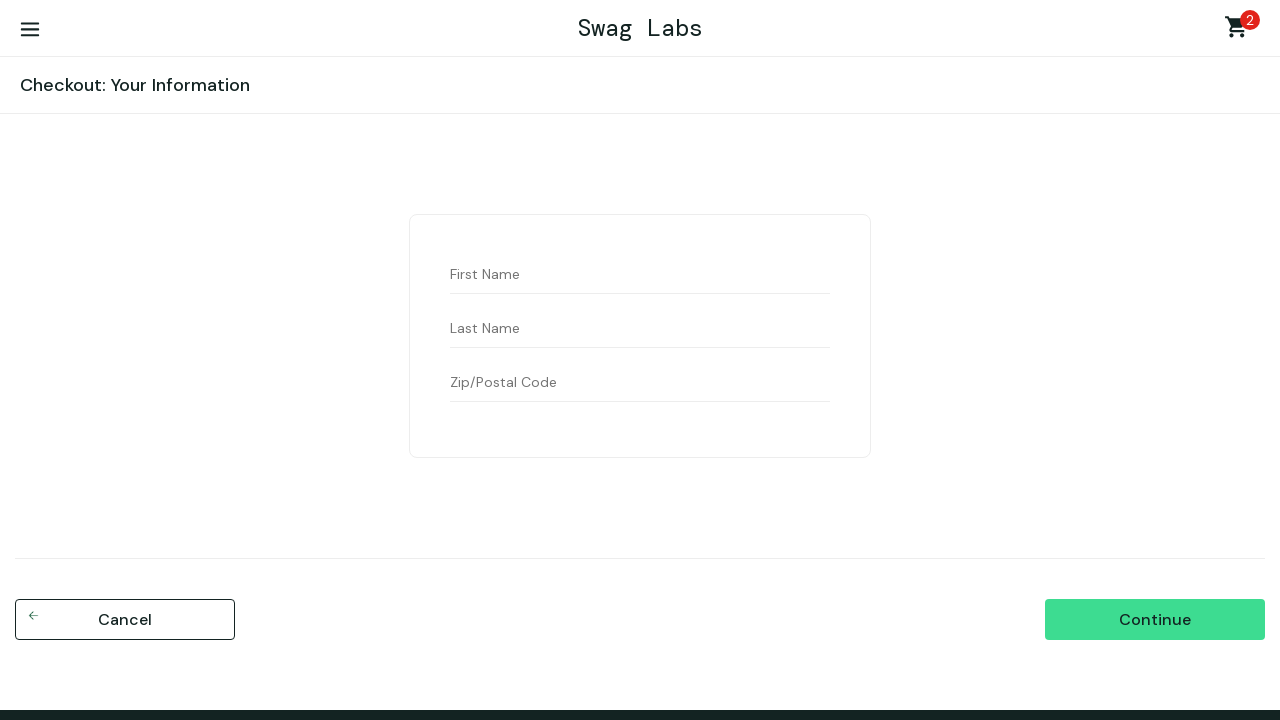

Checkout step one page loaded
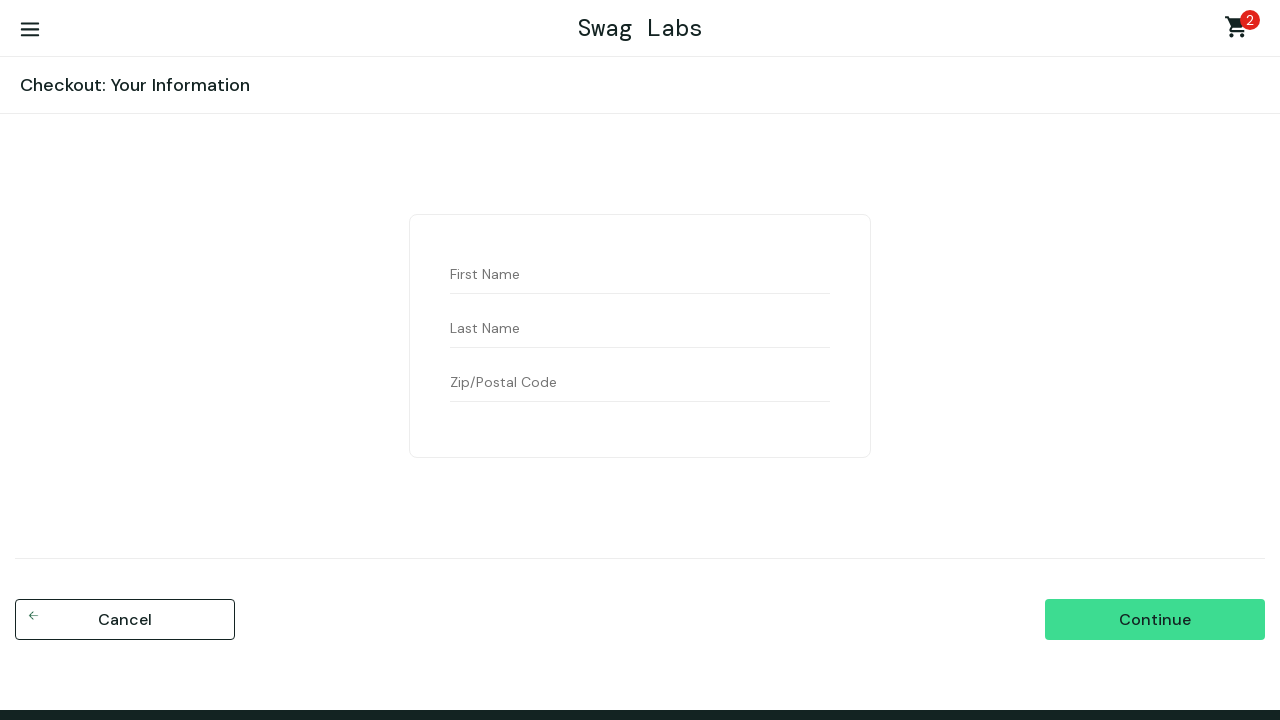

Filled first name field with 'John' on #first-name
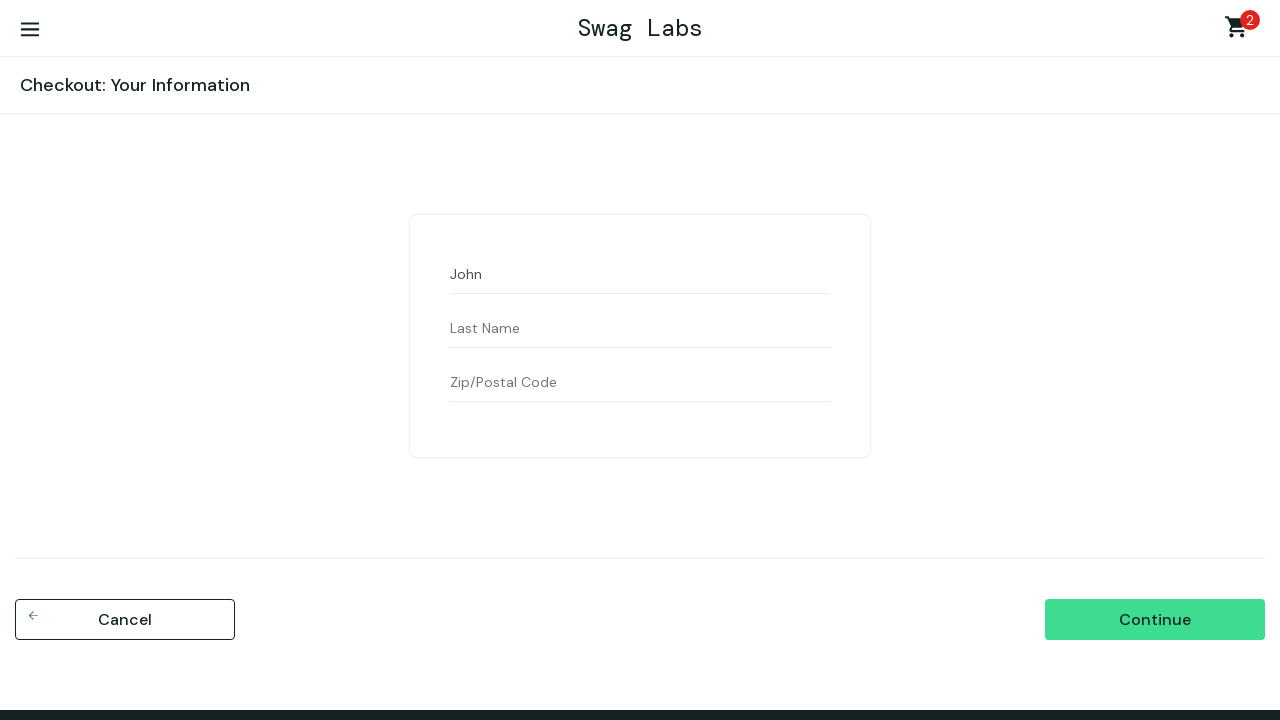

Filled last name field with 'Doe' on #last-name
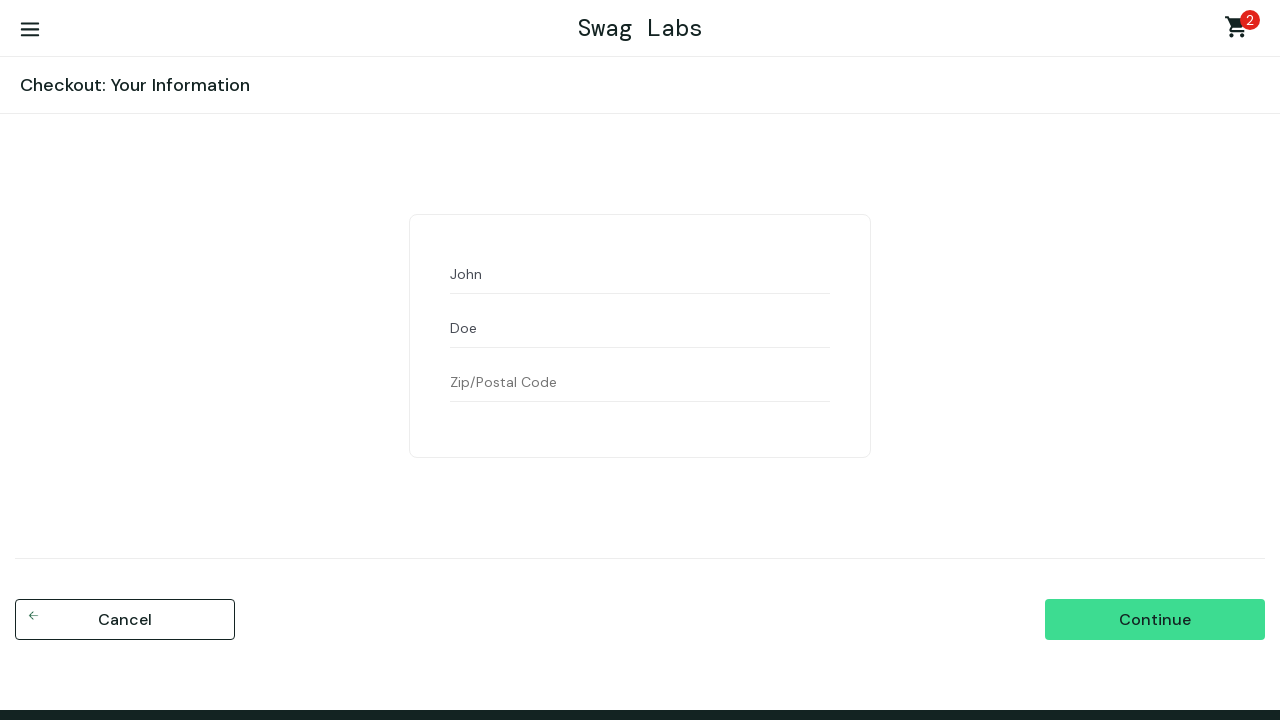

Filled postal code field with '12345' on #postal-code
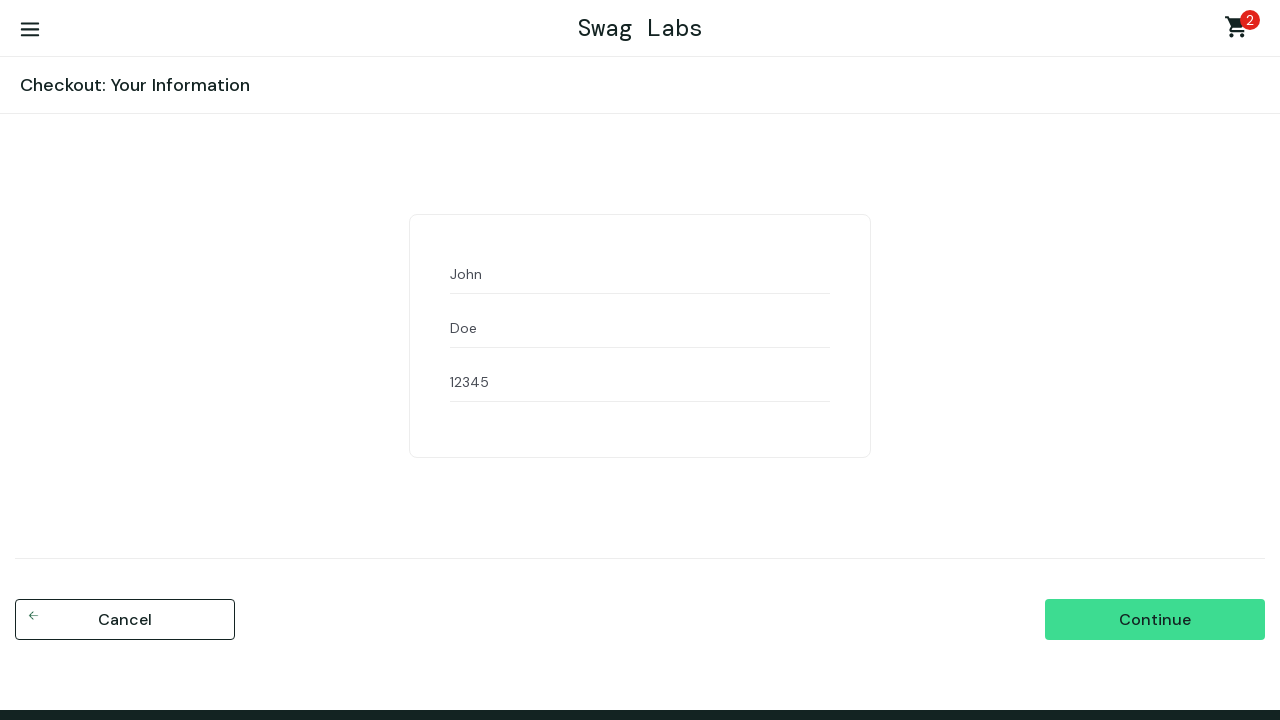

Clicked continue button to proceed to order review at (1155, 620) on #continue
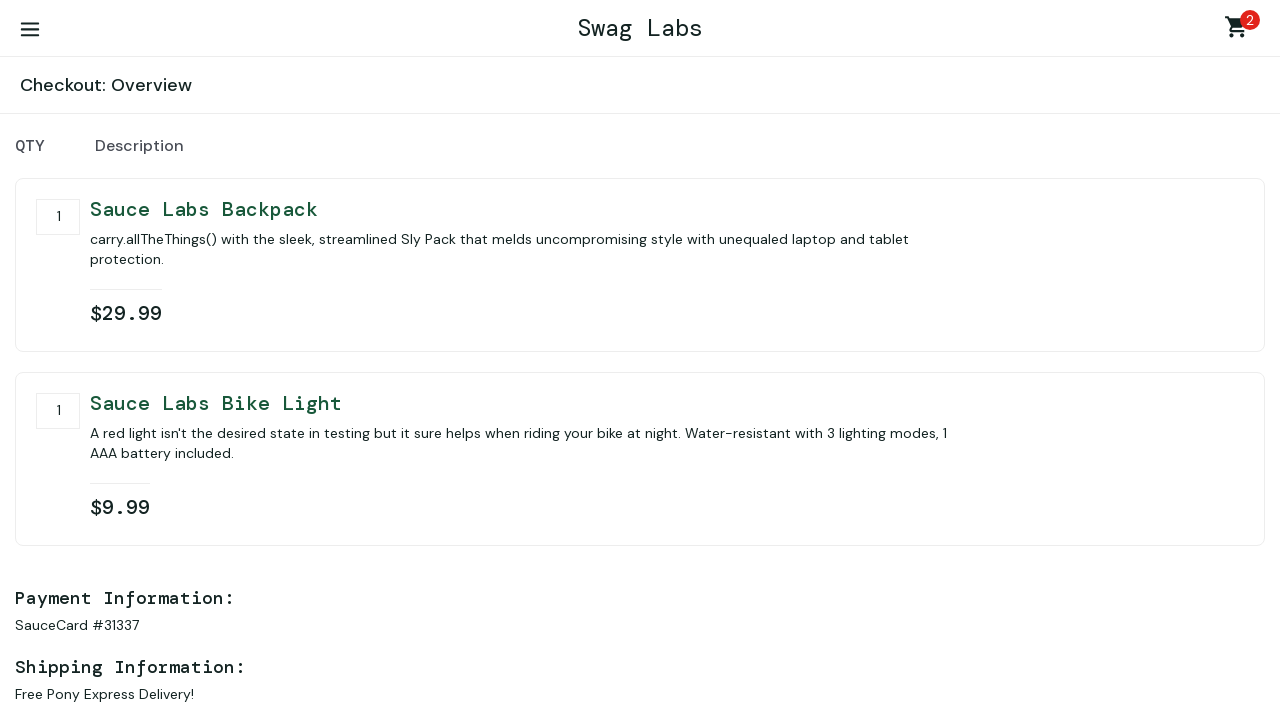

Checkout step two page loaded with order summary
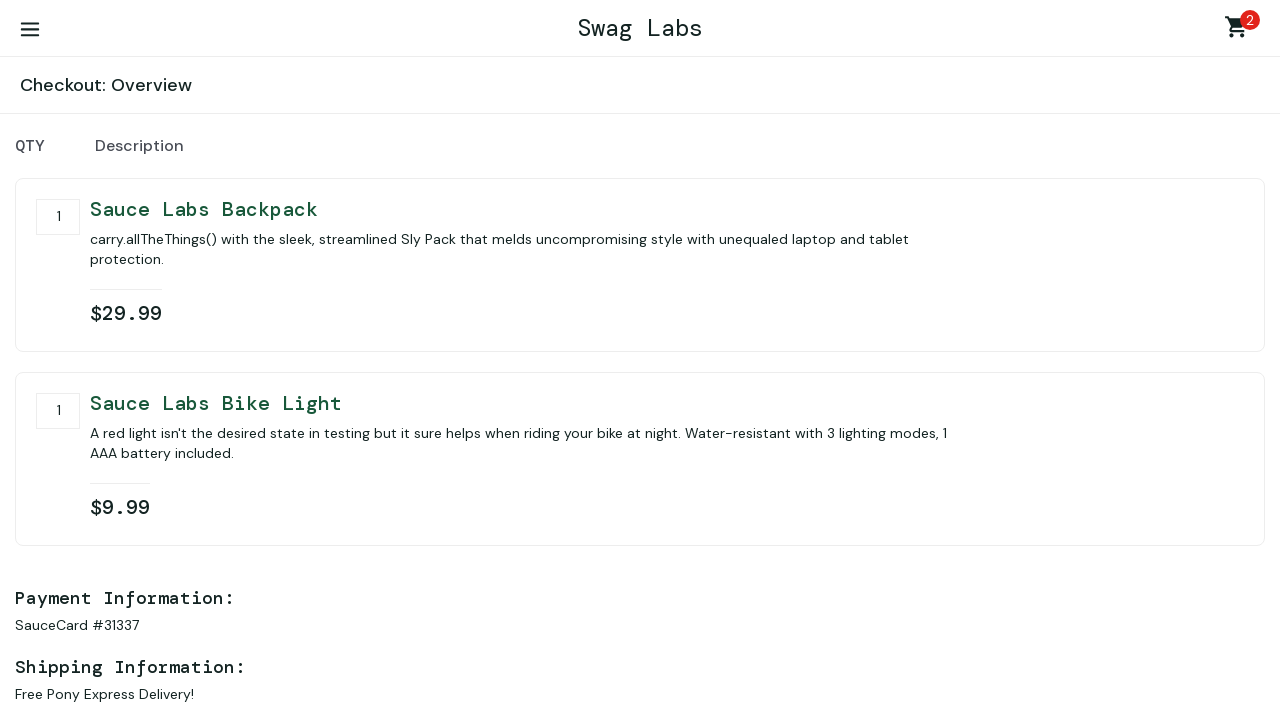

Clicked finish button to complete order at (1155, 463) on #finish
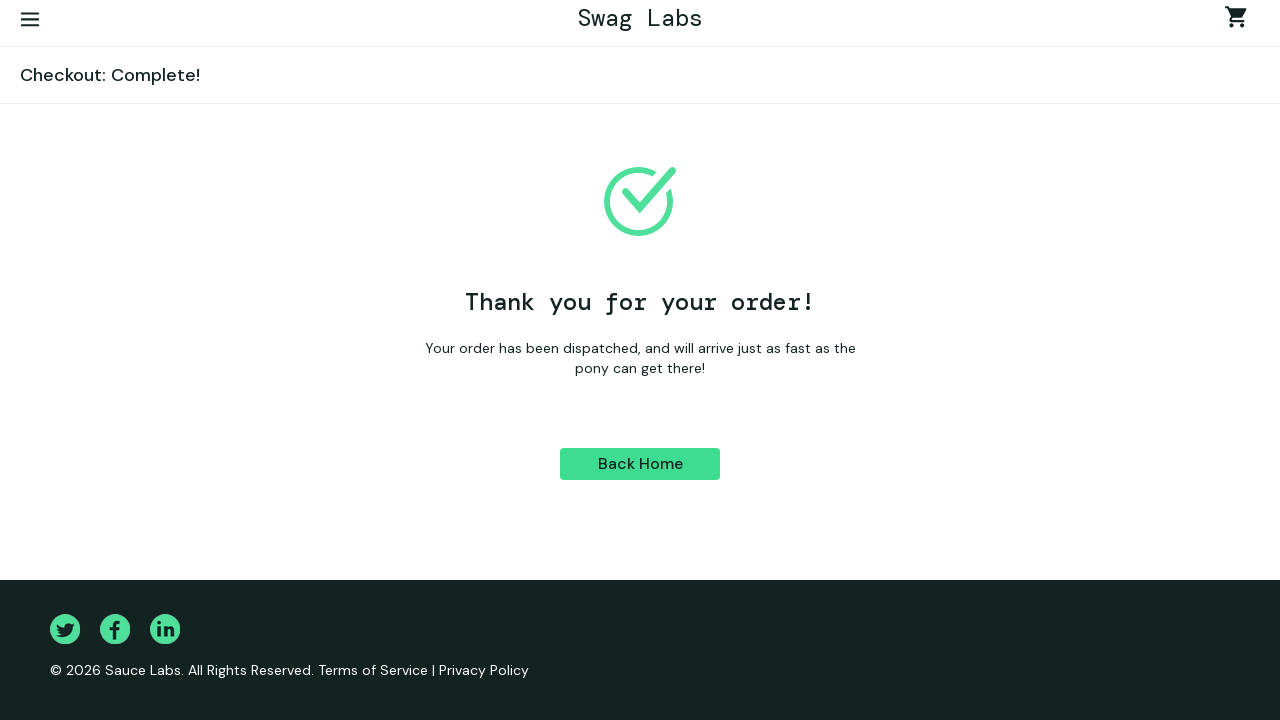

Order completion message displayed
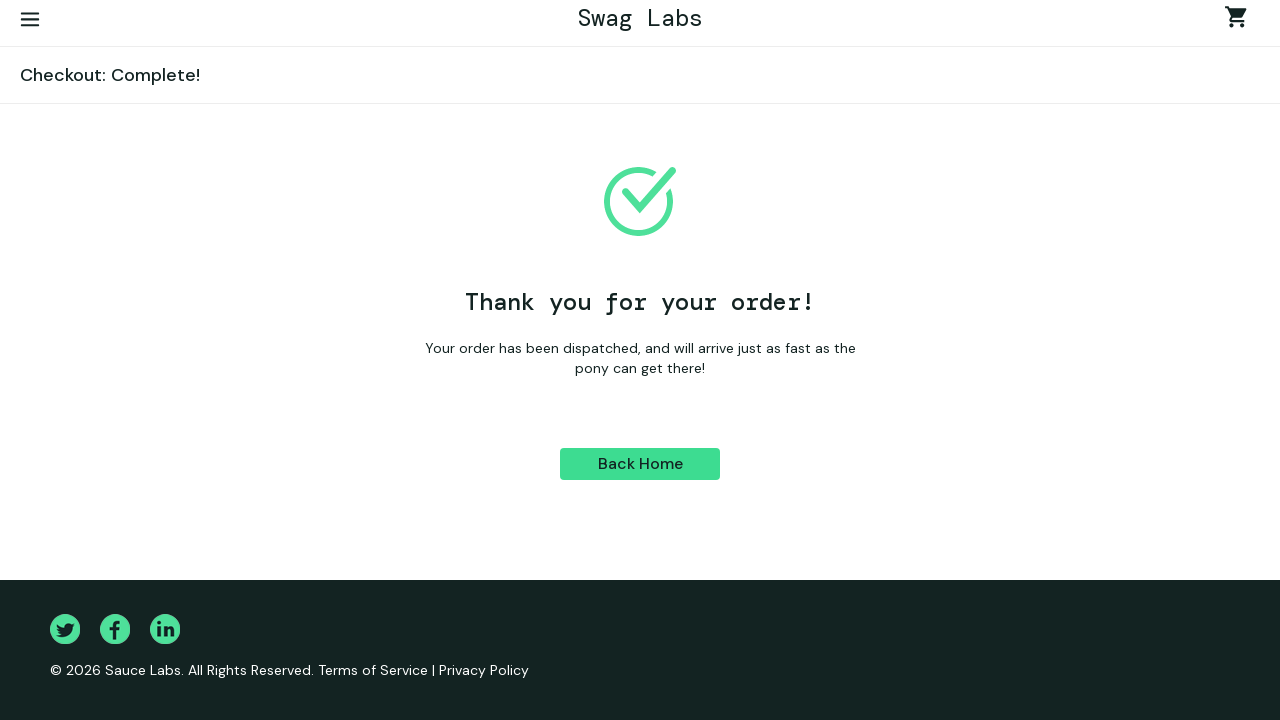

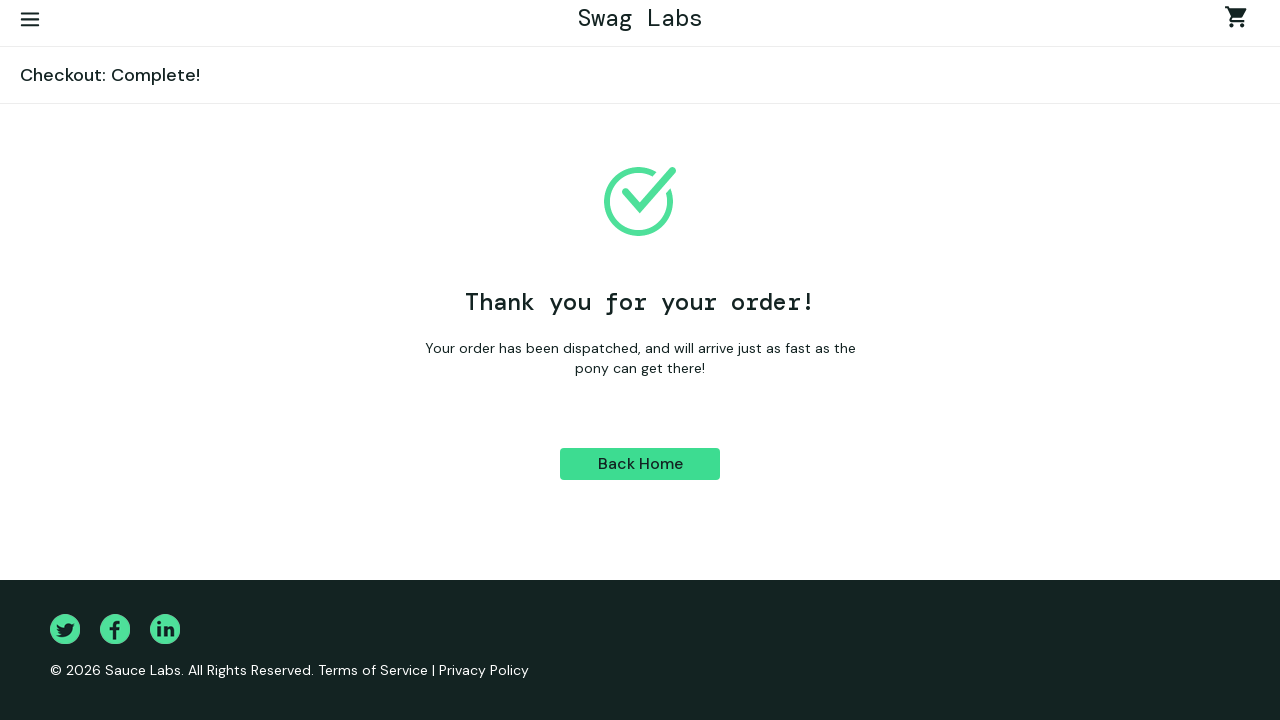